Tests JavaScript execution capabilities by retrieving page title, filling a name field, and scrolling to the bottom of the page

Starting URL: https://testautomationpractice.blogspot.com/

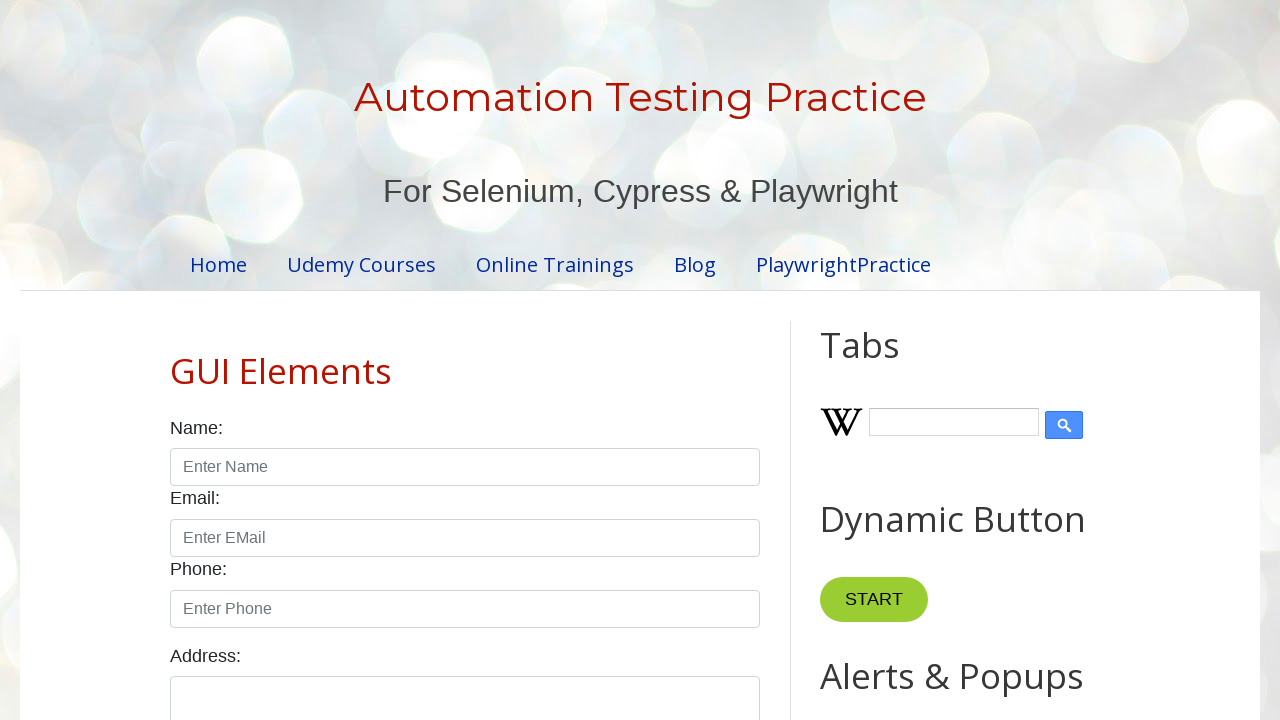

Retrieved page title using JavaScript: Automation Testing Practice
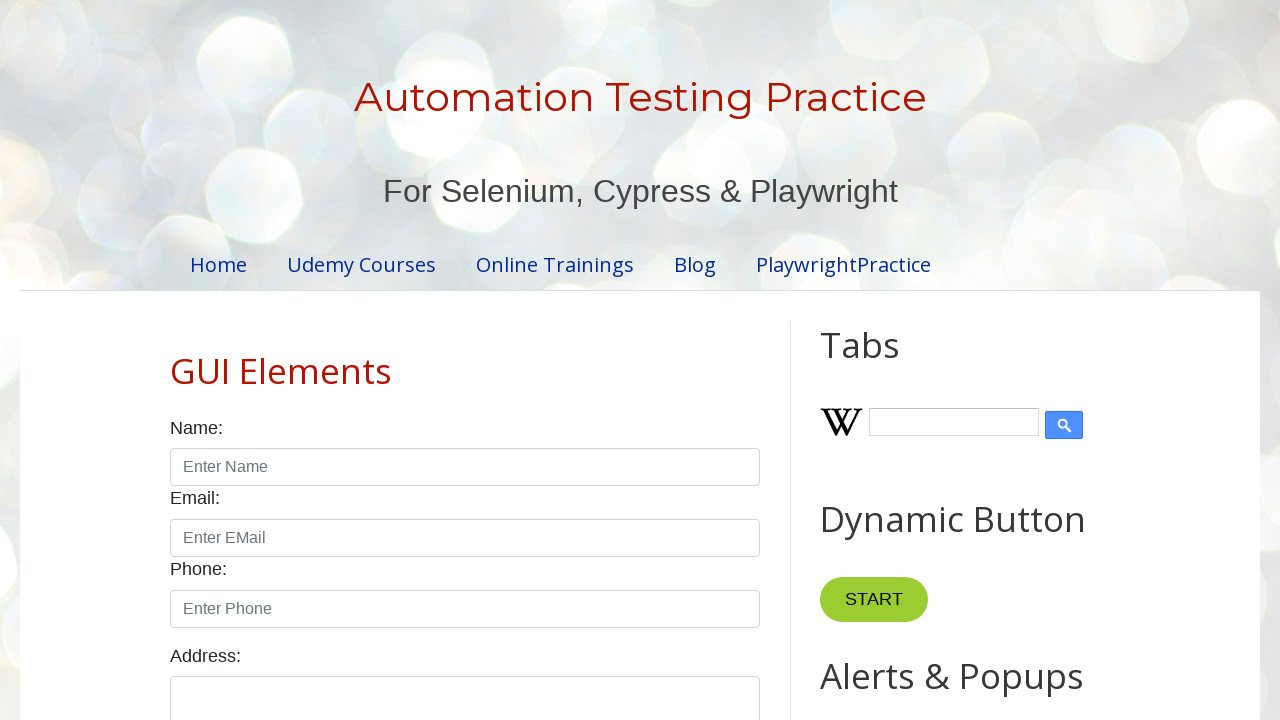

Filled name field with 'kanha' on #name
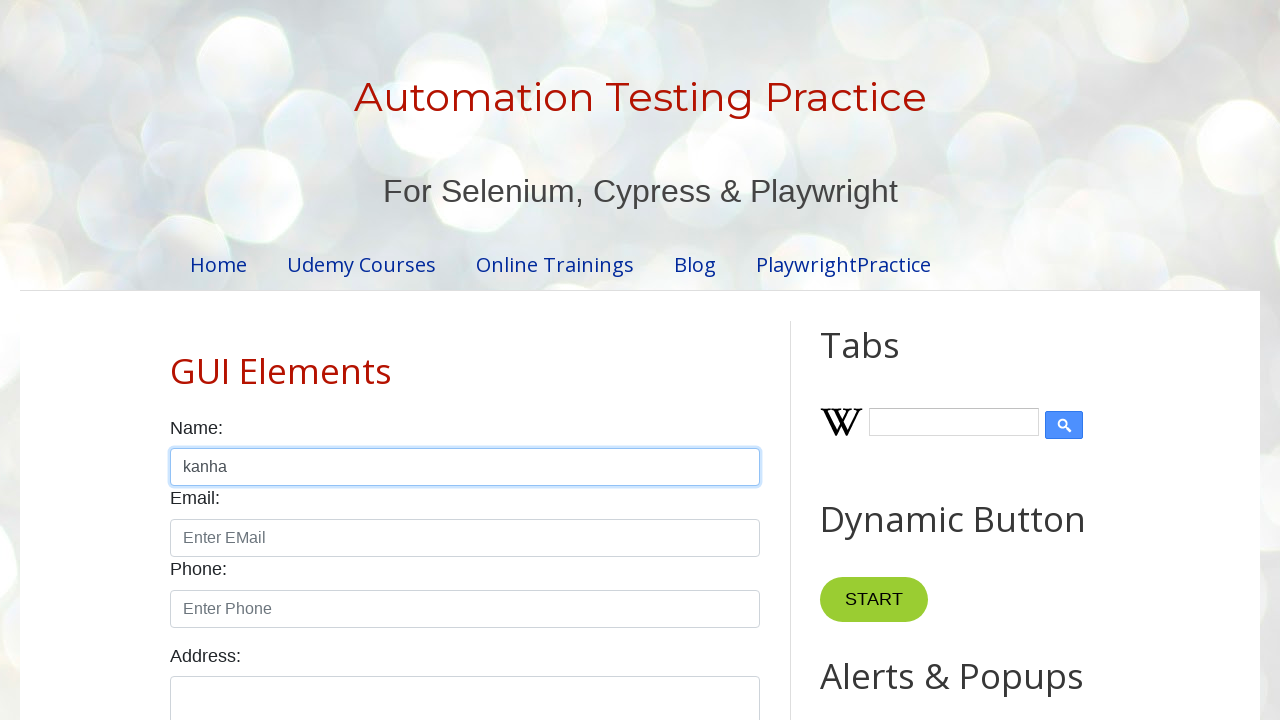

Scrolled to the bottom of the page
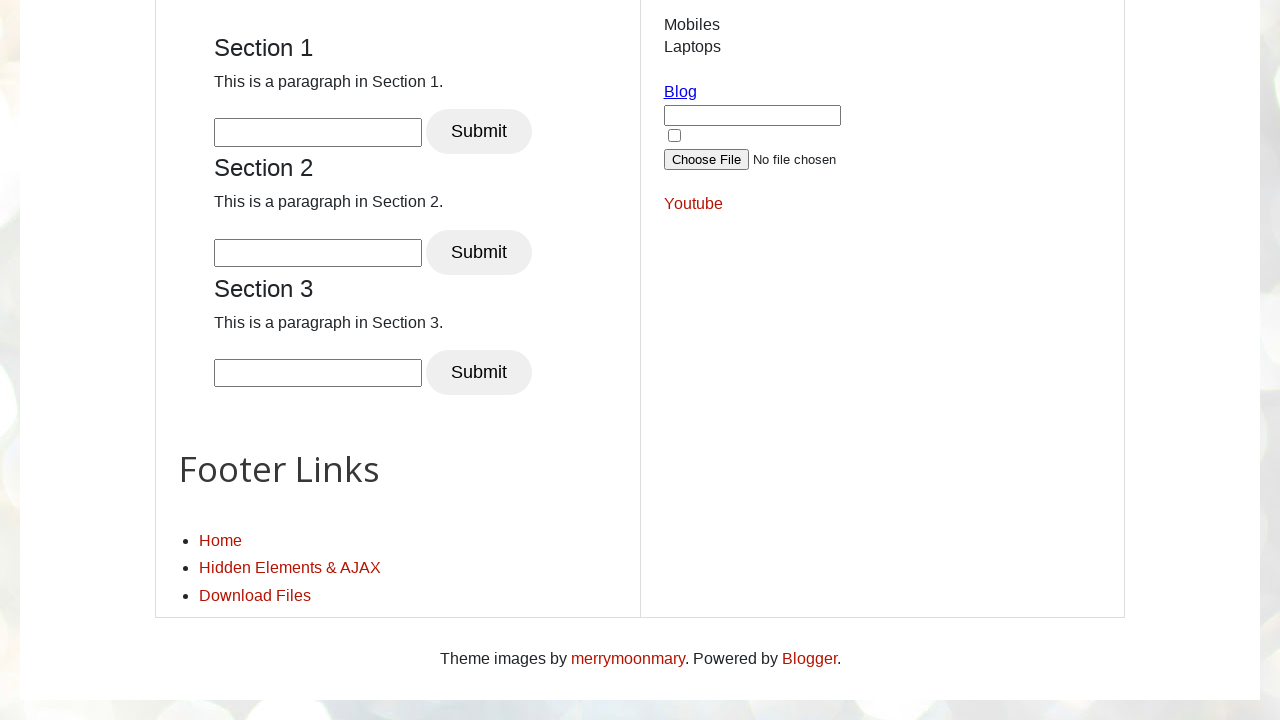

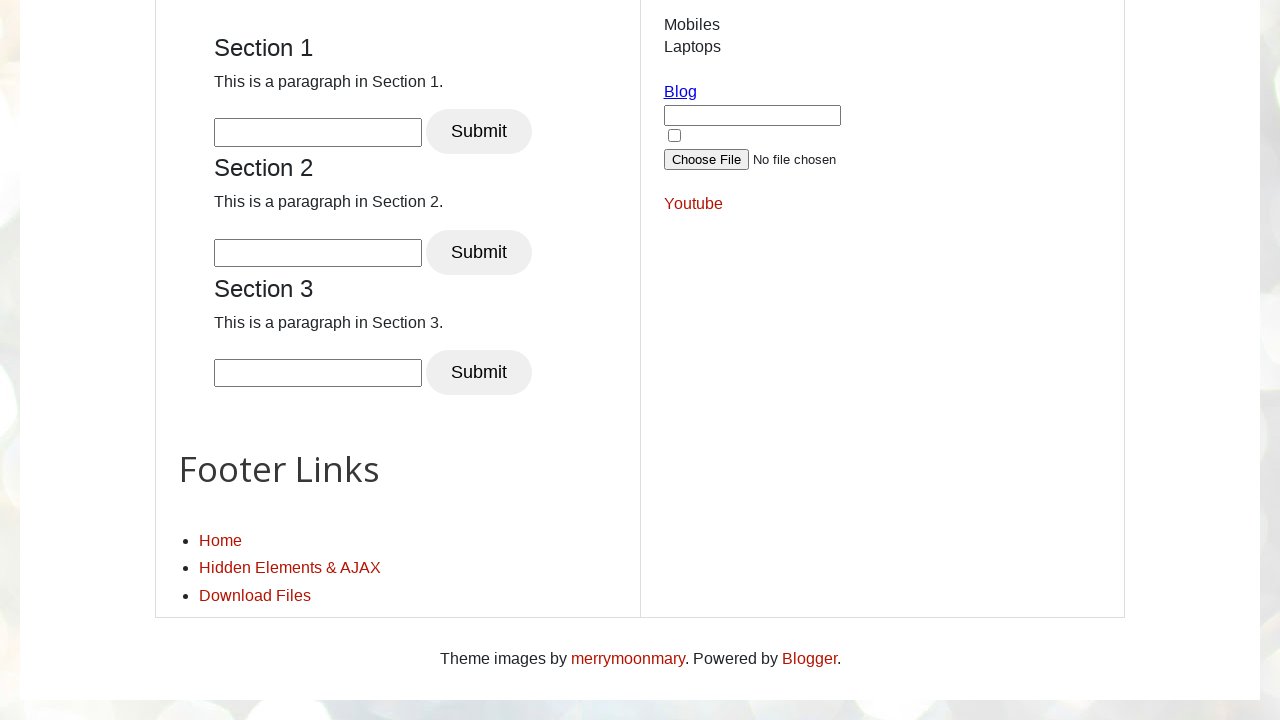